Tests search functionality by clicking the search button, entering a query, and verifying search results contain expected text

Starting URL: https://en.ehu.lt/

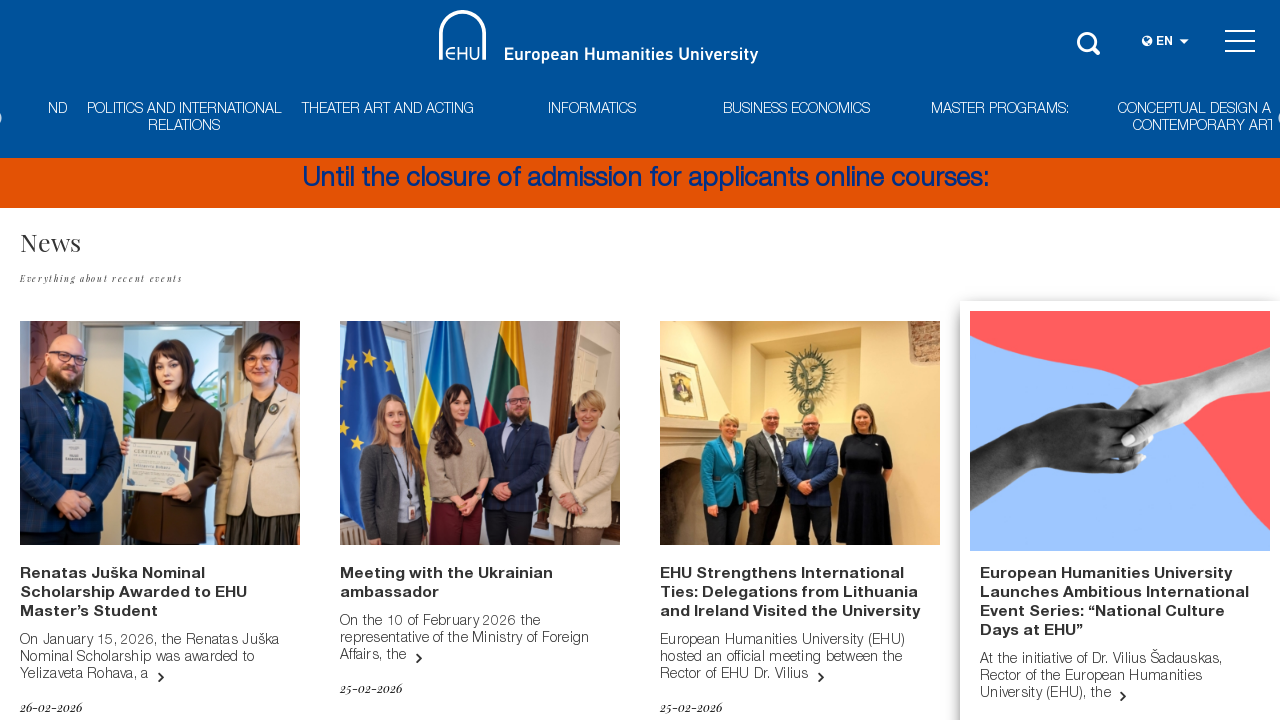

Clicked search button to open search bar at (1090, 40) on xpath=//*[@id='masthead']/div[1]/div/div[4]/div
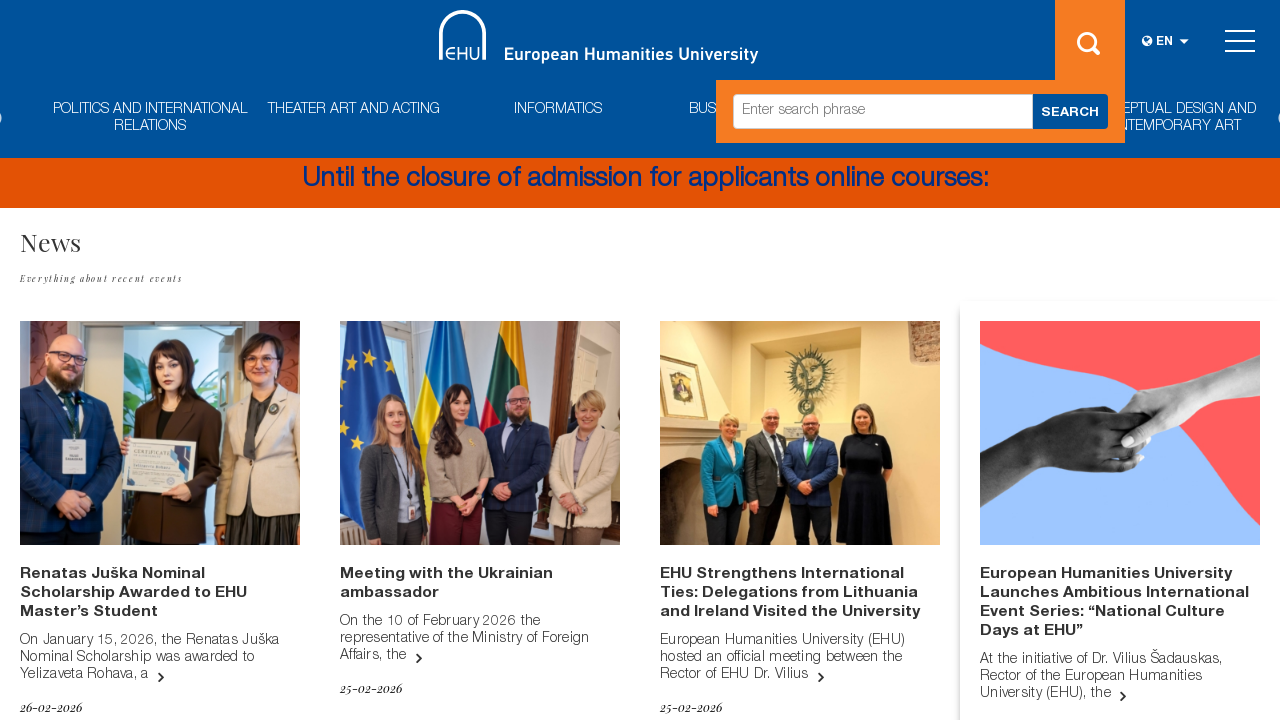

Entered search query 'study programs' in search bar on //*[@id='masthead']/div[1]/div/div[4]/div/form/div/input
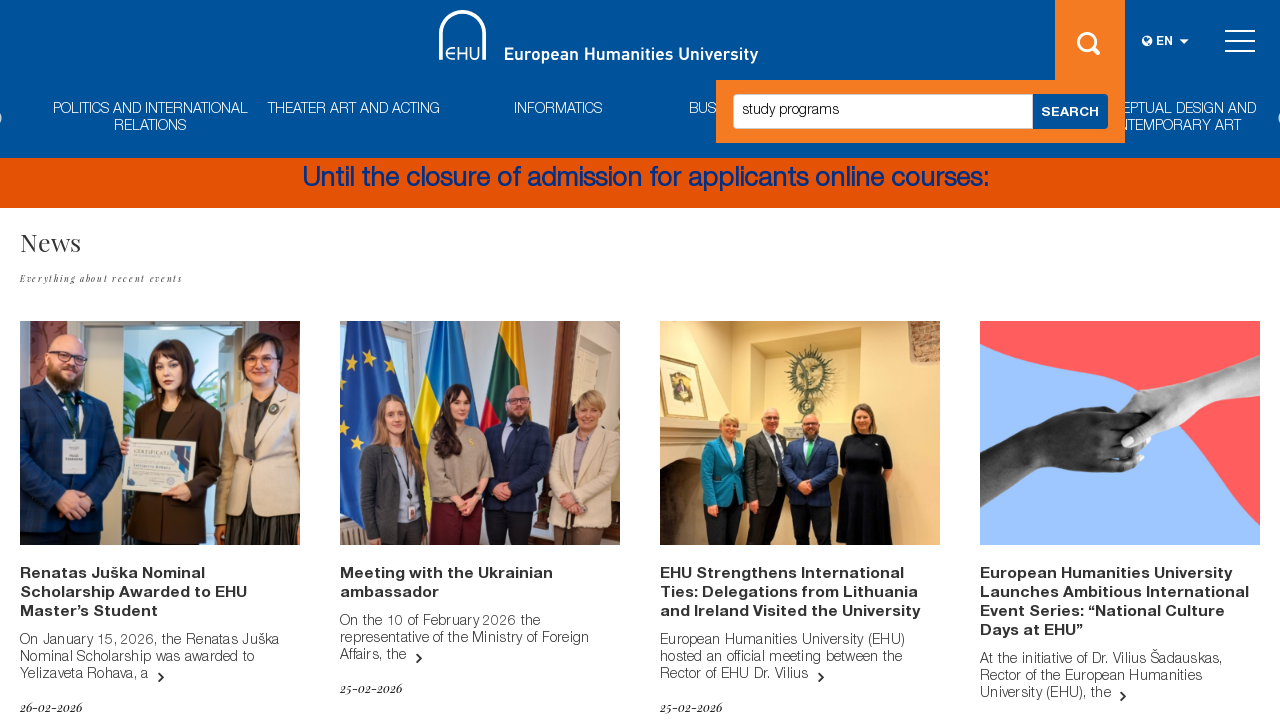

Pressed Enter to submit search query on //*[@id='masthead']/div[1]/div/div[4]/div/form/div/input
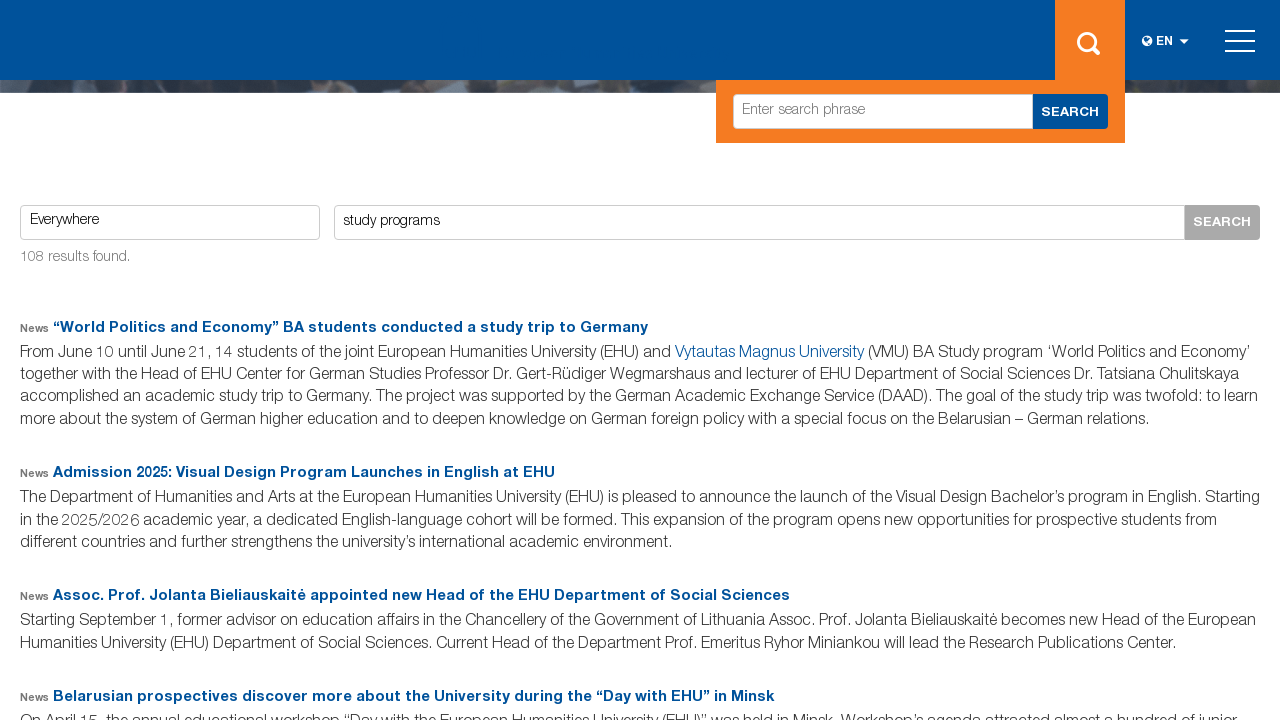

Search results loaded successfully
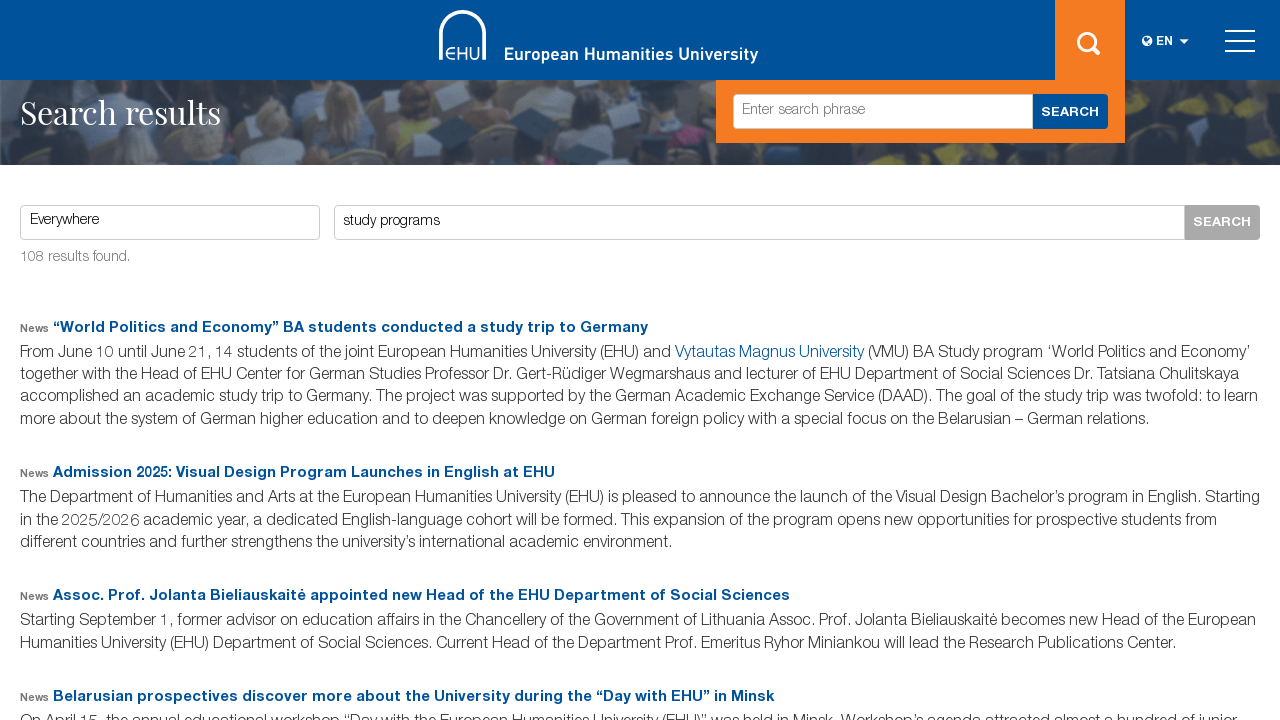

Verified URL contains search query '/?s=study+programs'
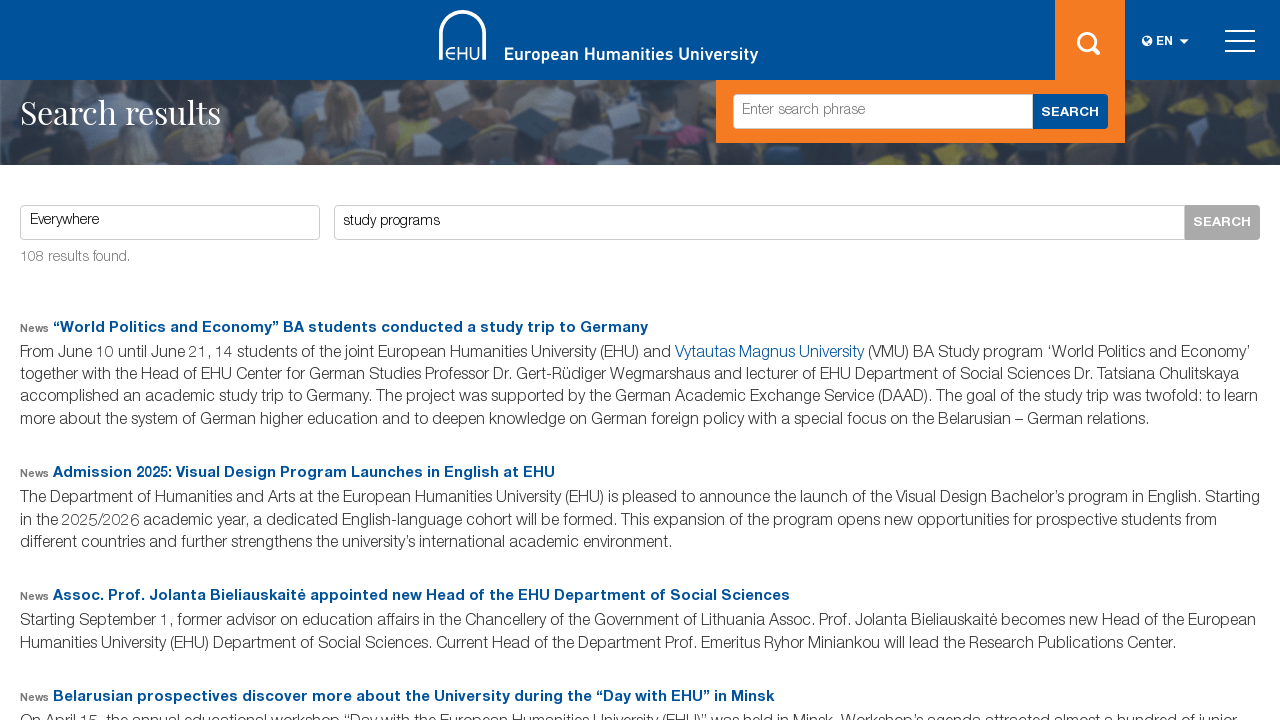

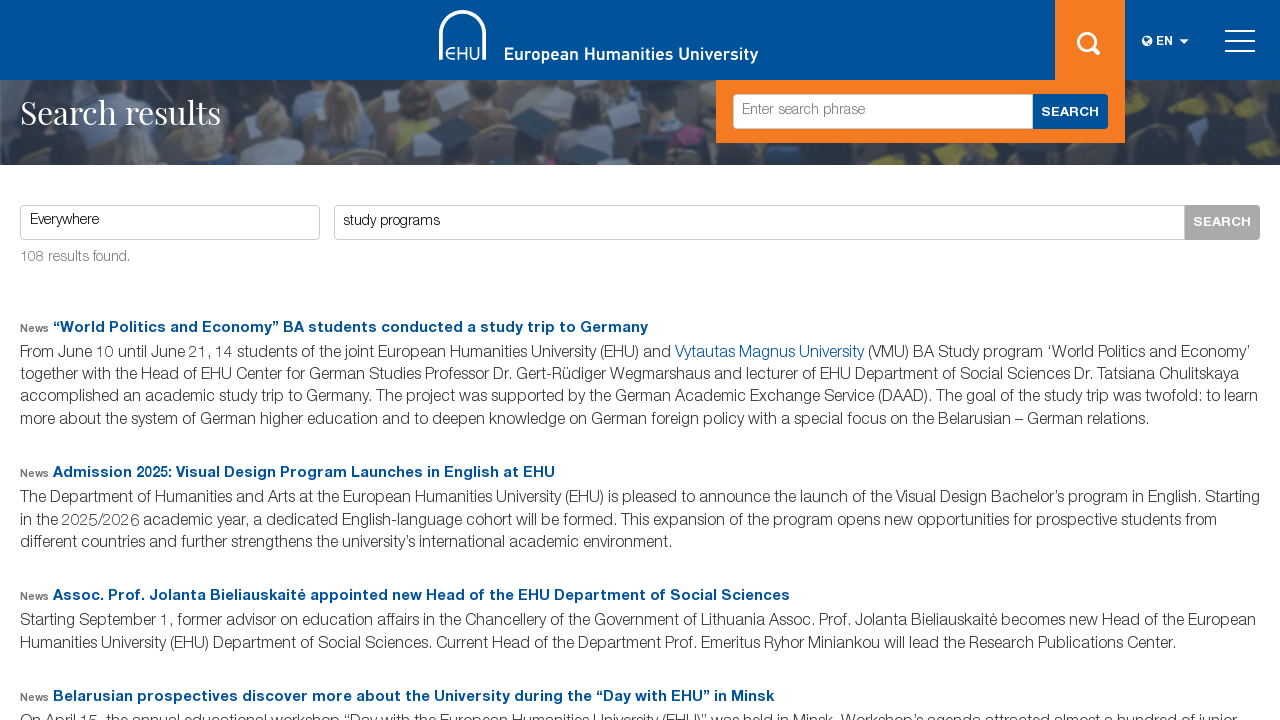